Tests checkbox functionality by toggling all checkboxes and verifying their states

Starting URL: http://the-internet.herokuapp.com

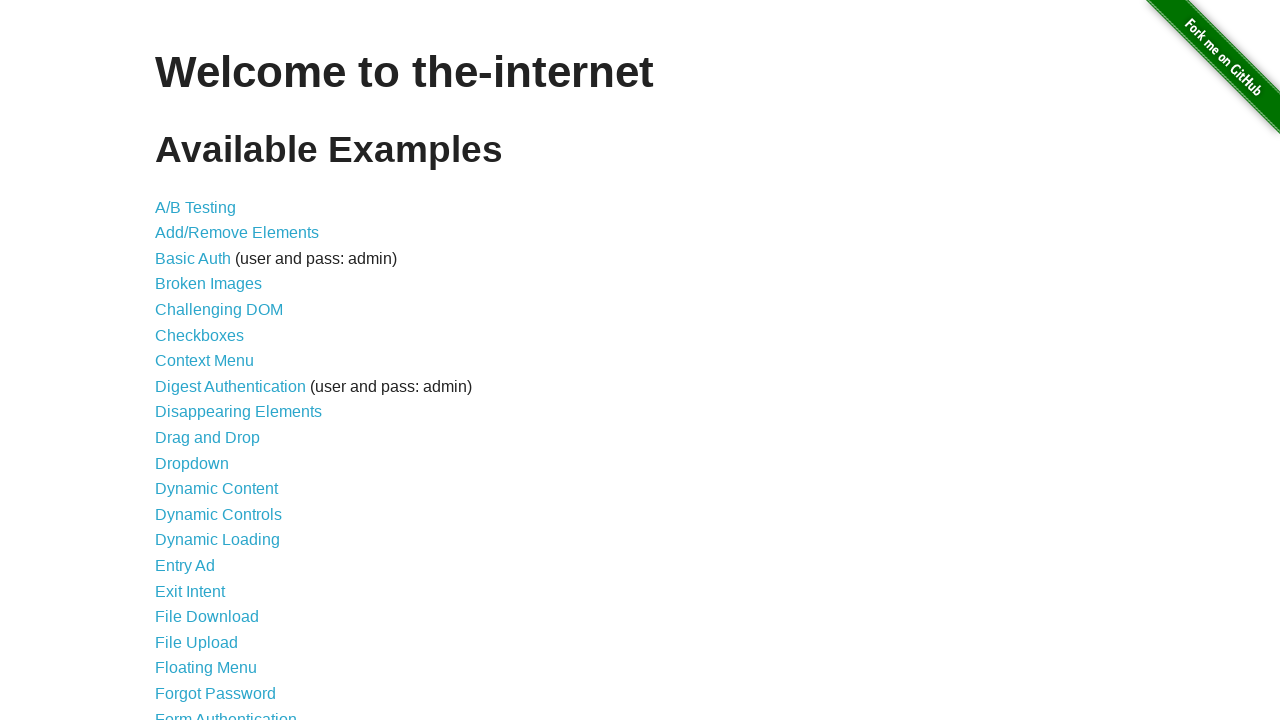

Navigated to checkboxes page at (200, 335) on xpath=//a[contains(@href, '/checkboxes')]
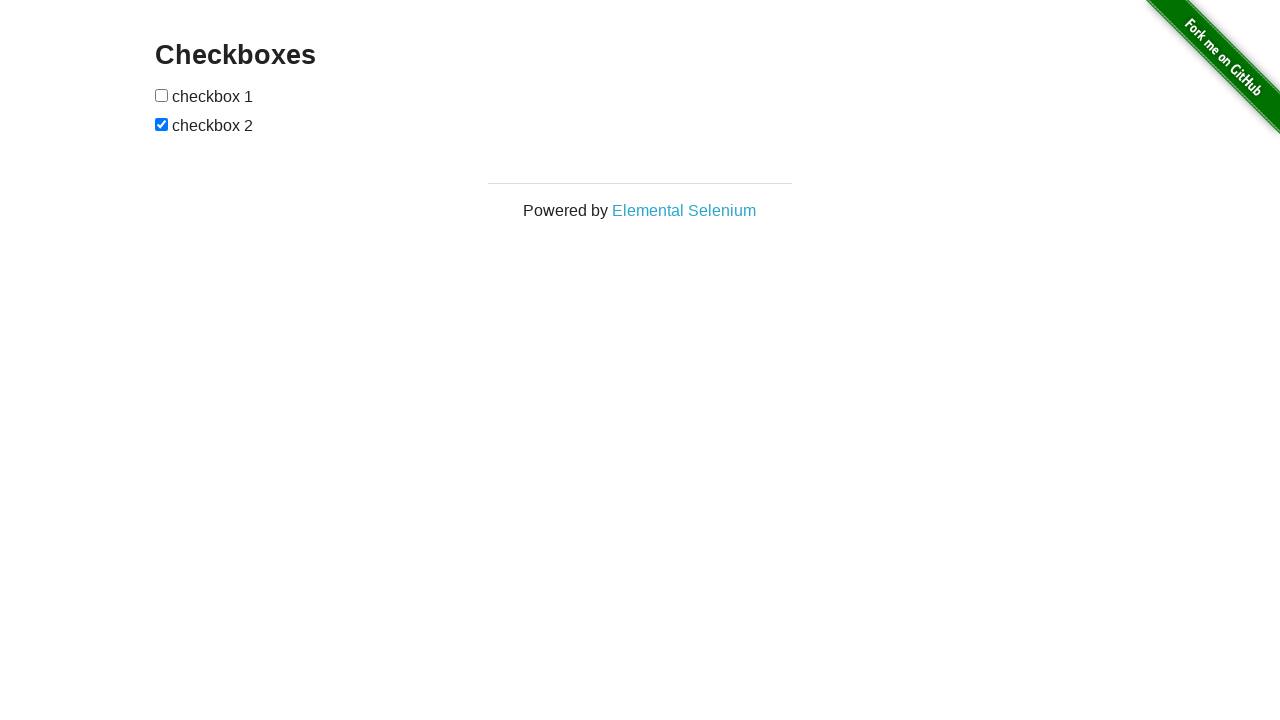

Retrieved all checkboxes on the page
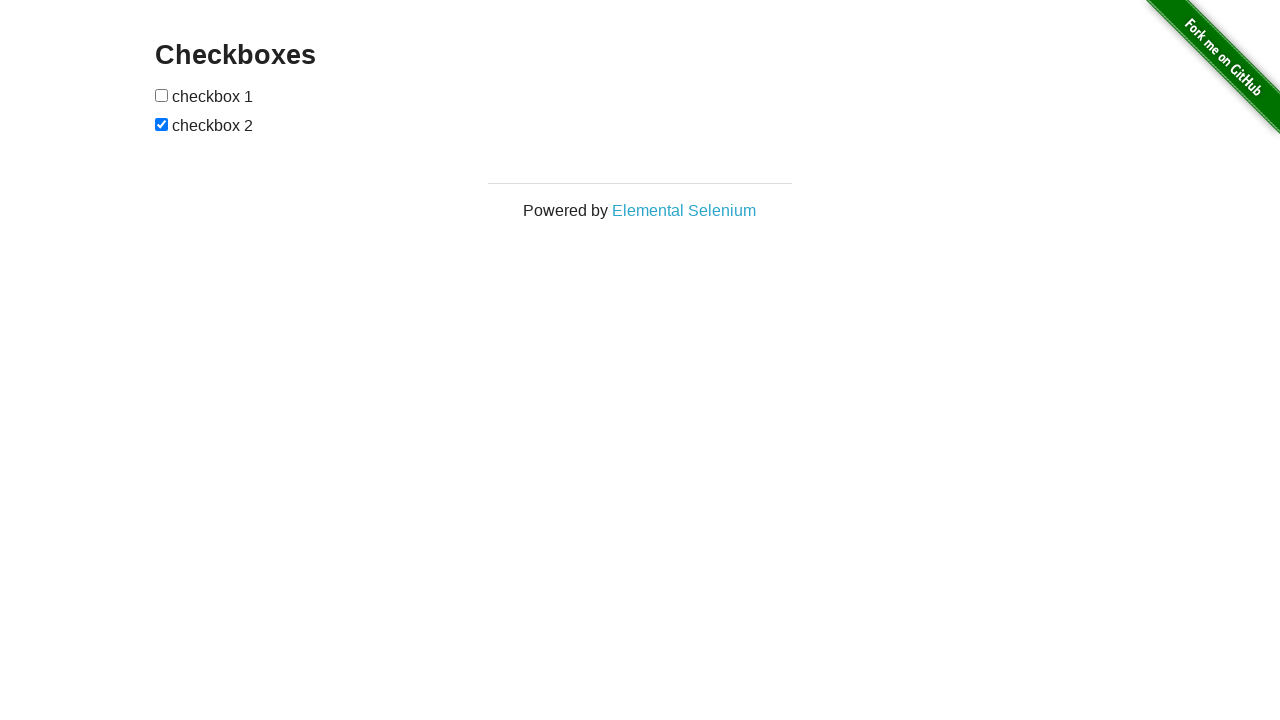

Toggled an unchecked checkbox to checked at (162, 95) on [type=checkbox] >> nth=0
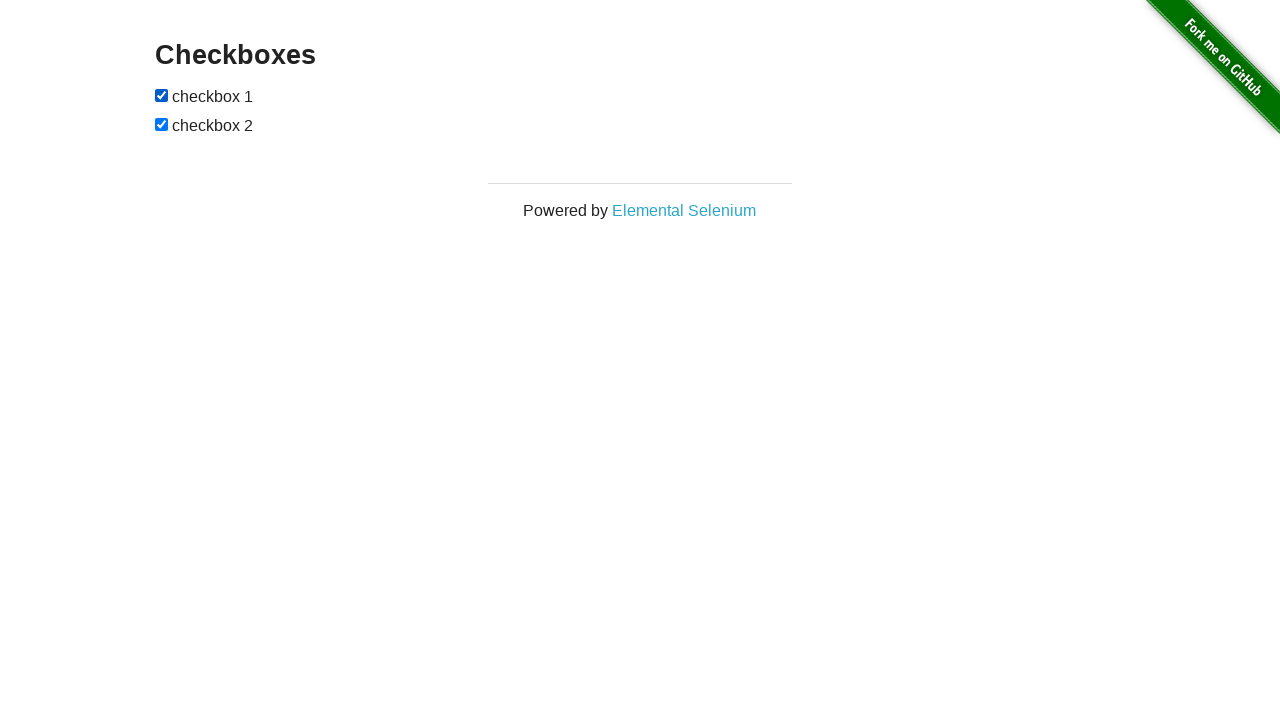

Toggled a checked checkbox to unchecked at (162, 124) on [type=checkbox] >> nth=1
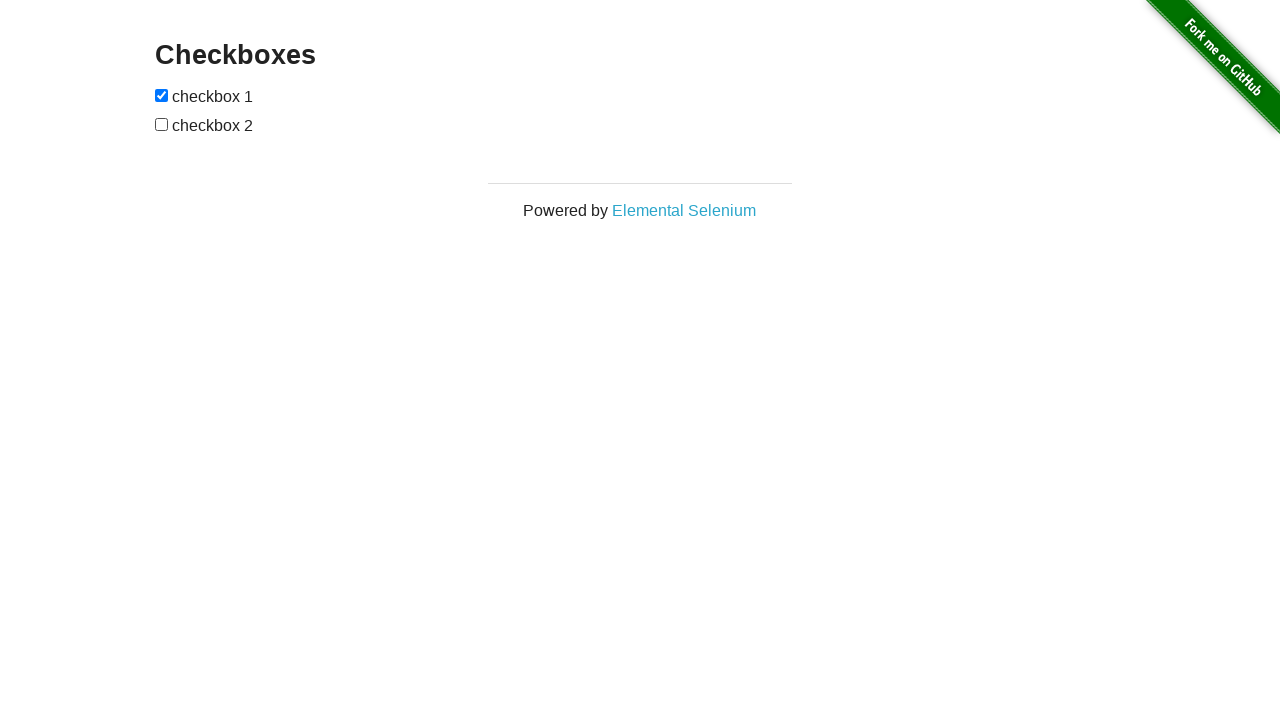

Verified checkbox1 is selected
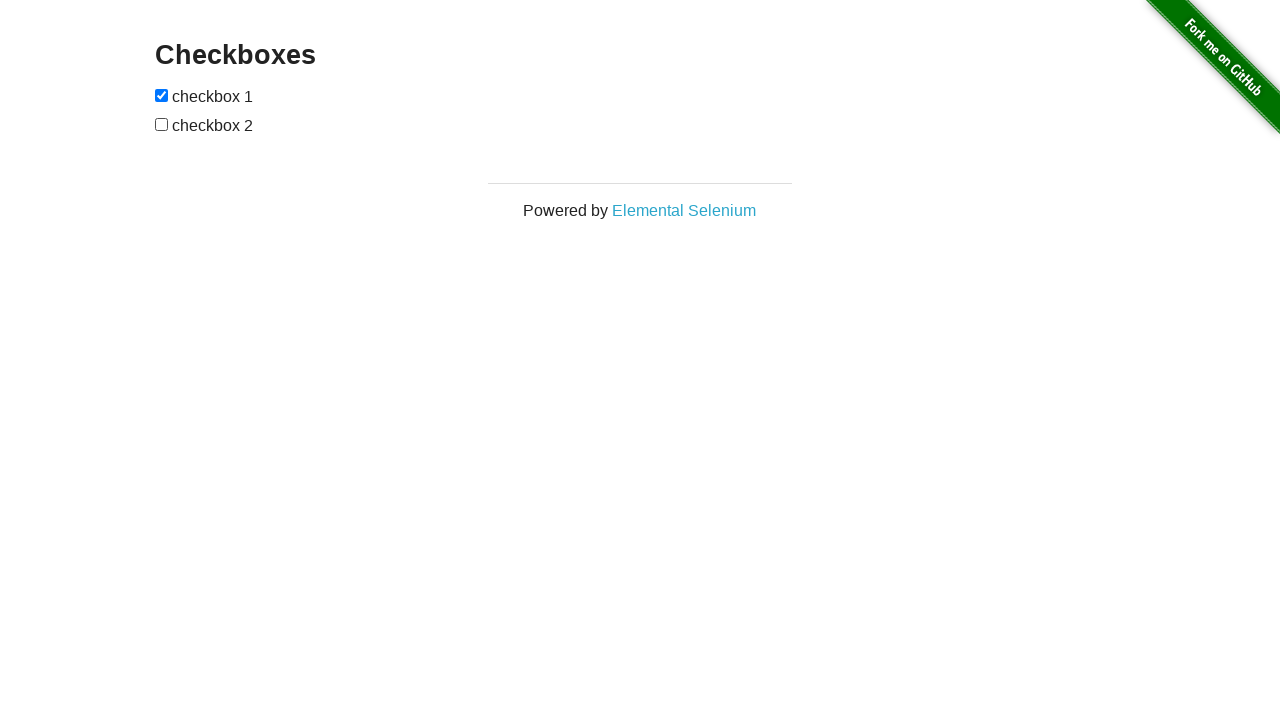

Verified checkbox2 is not selected
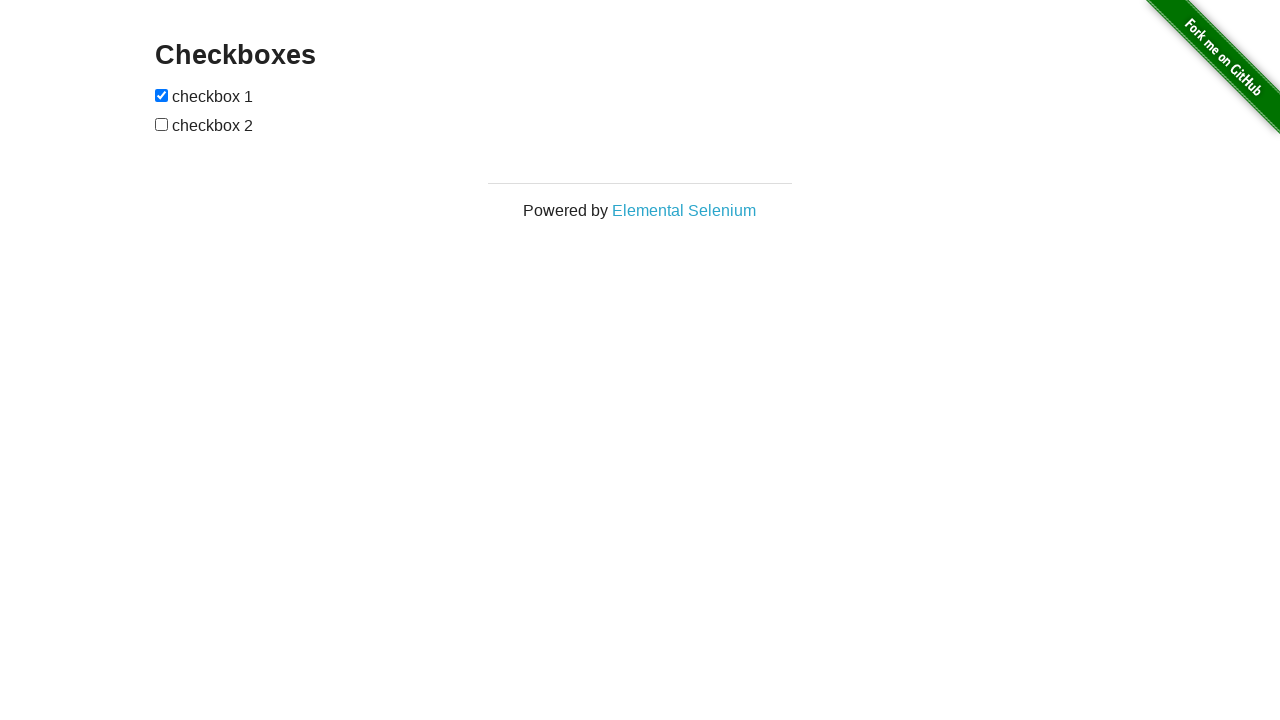

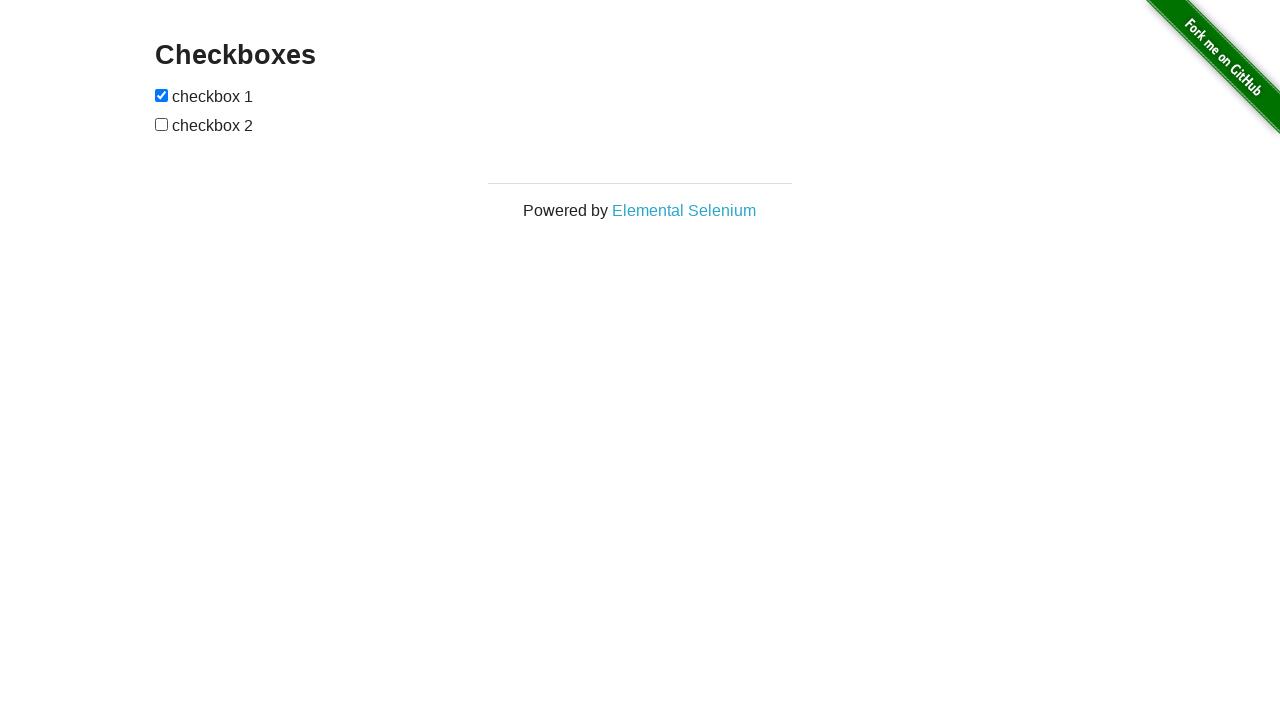